Tests AJAX functionality by clicking a button and waiting for an asynchronous response message to appear

Starting URL: http://uitestingplayground.com/ajax

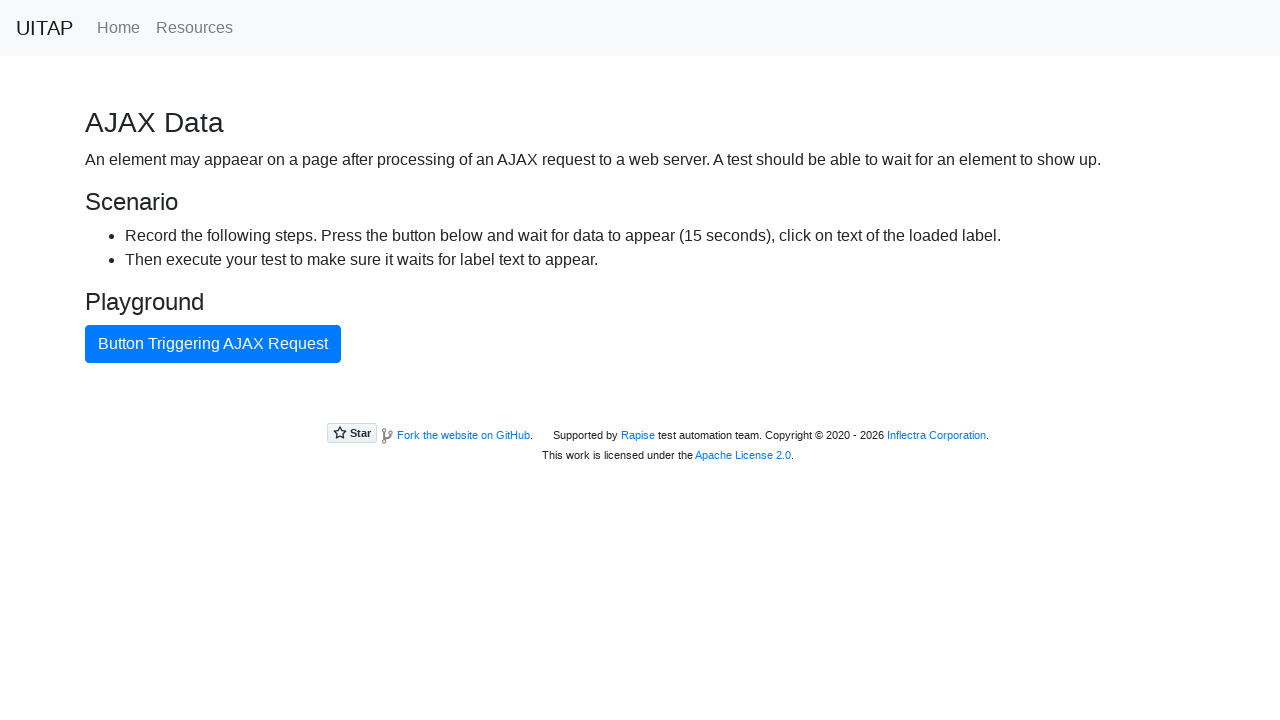

Clicked the blue AJAX button at (213, 344) on #ajaxButton
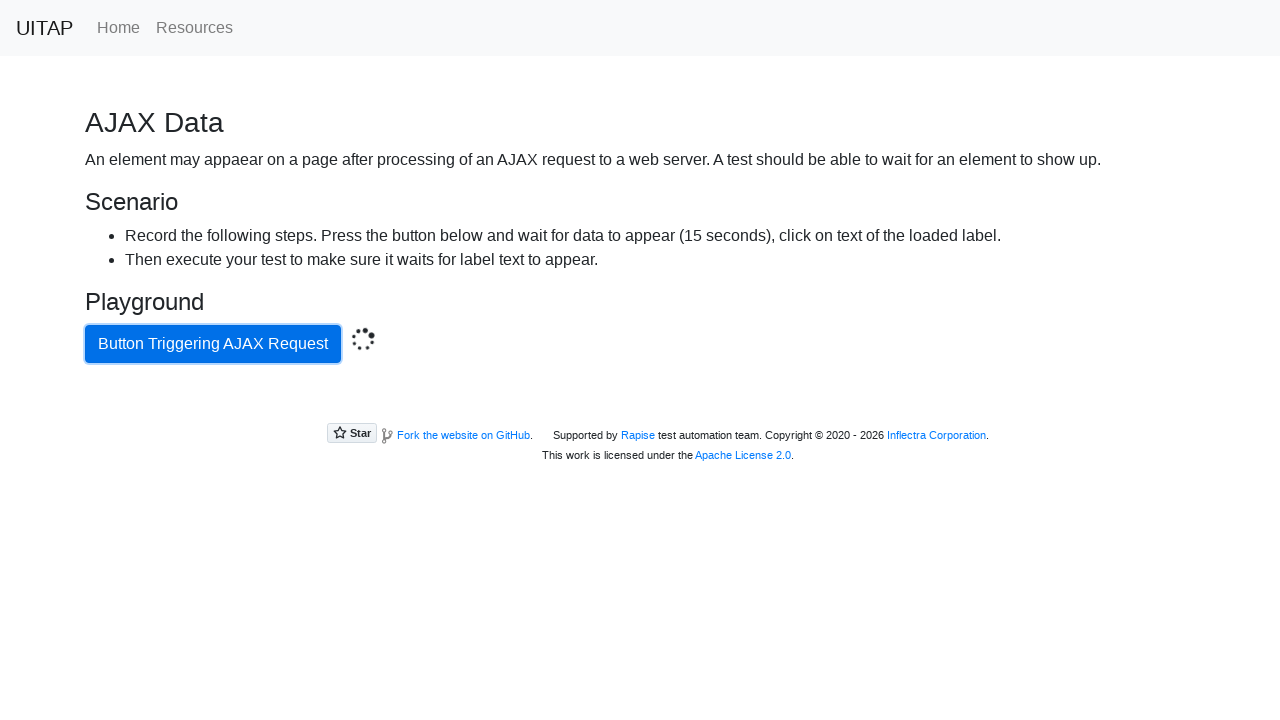

Waited for and confirmed asynchronous response message appeared
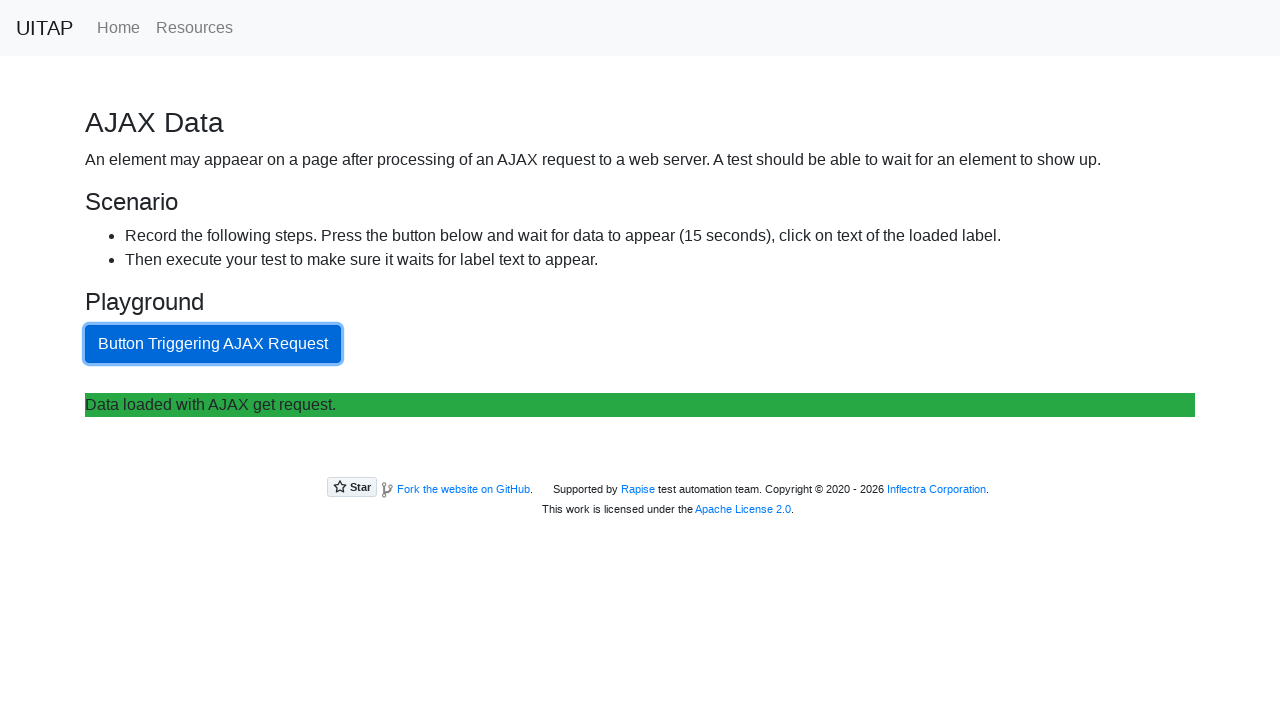

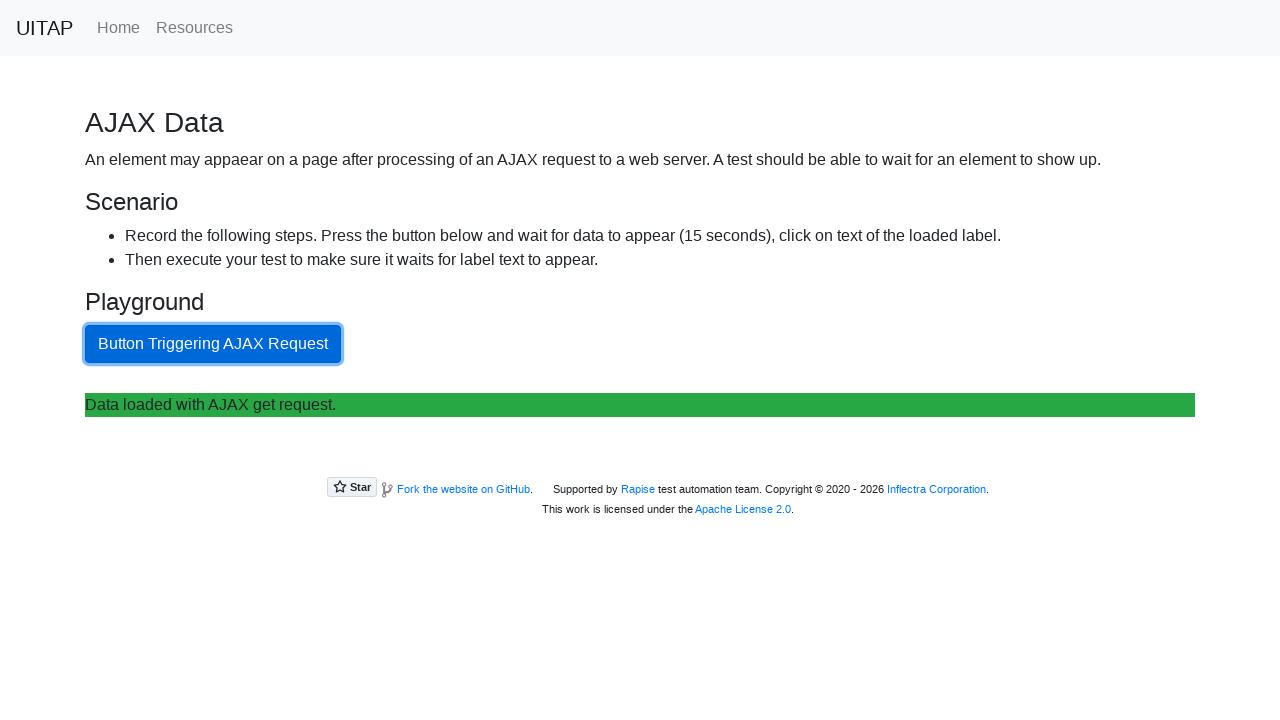